Tests unchecking all checkboxes by scrolling to the checkbox section and clicking any that are currently selected to deselect them

Starting URL: https://echoecho.com/htmlforms09.htm

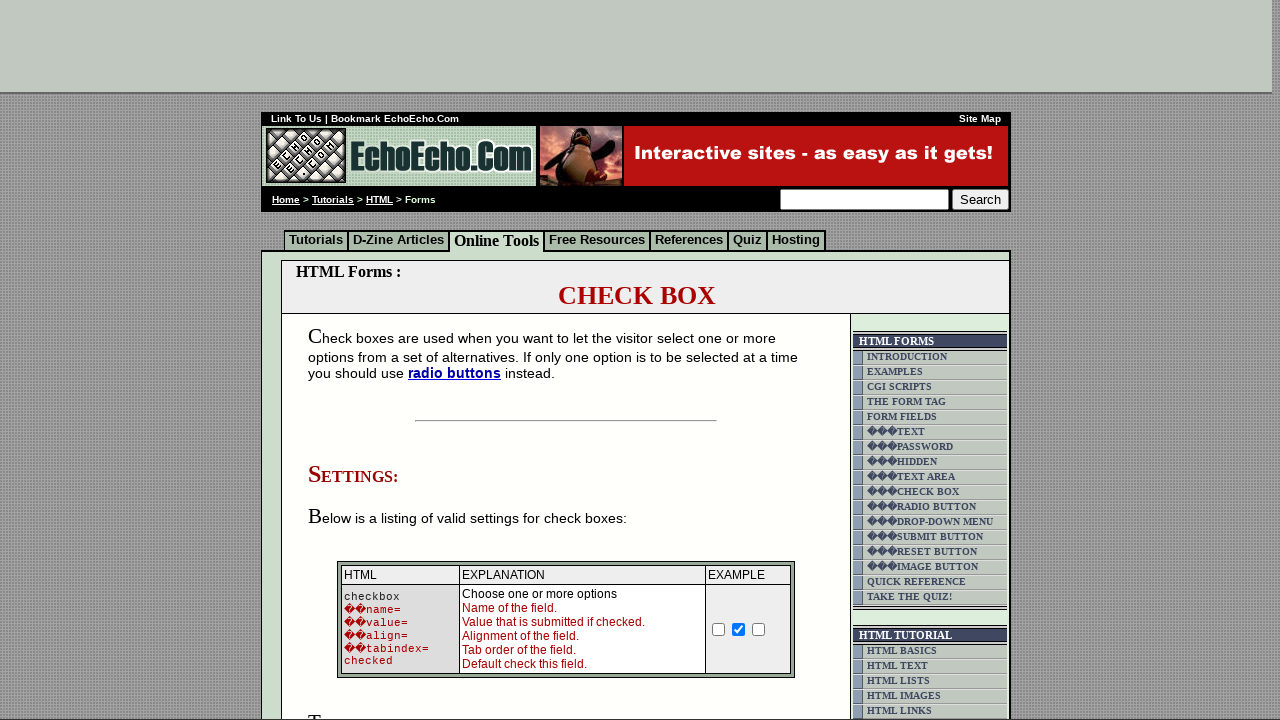

Scrolled to bottom of page to view checkbox section
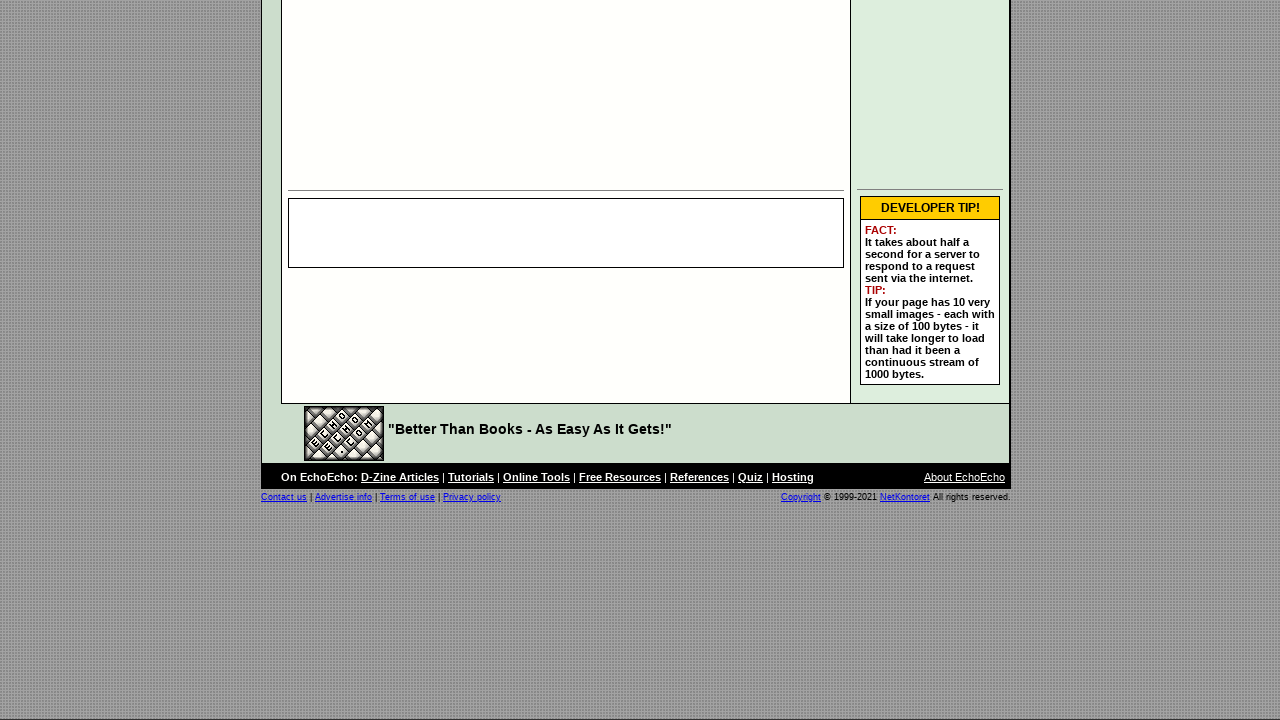

Located all checkboxes in the table
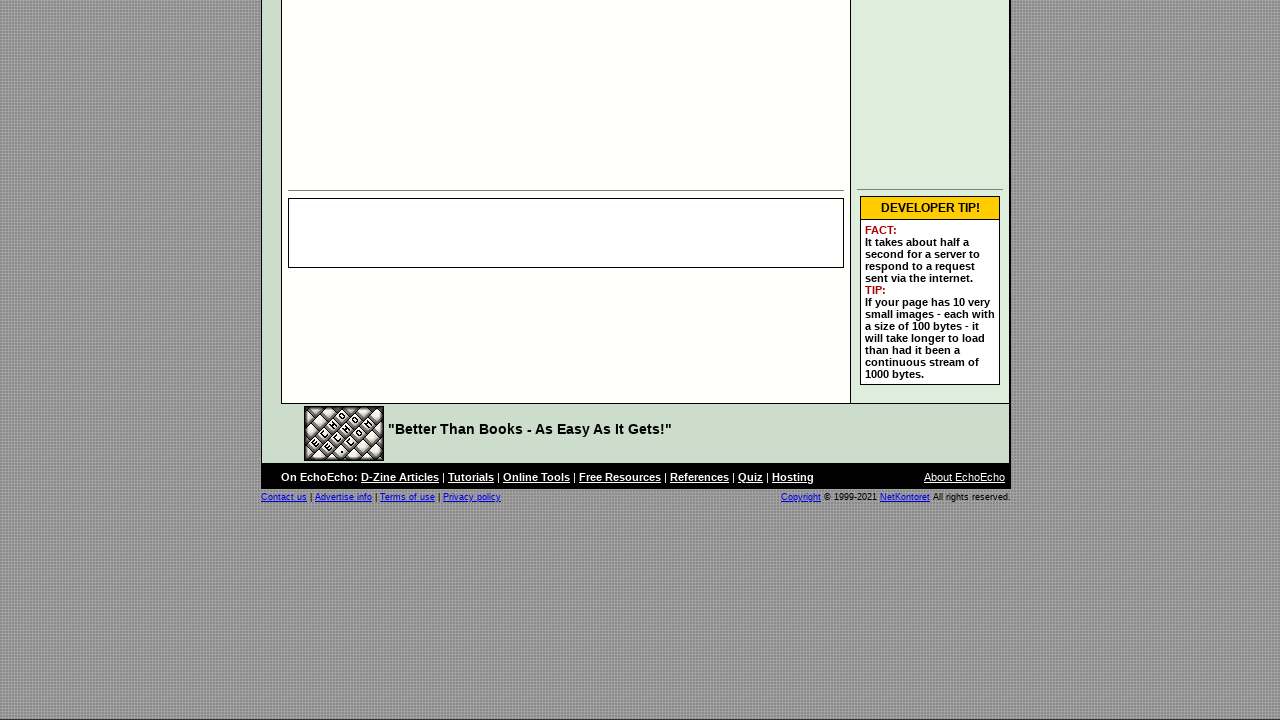

Found 3 total checkboxes
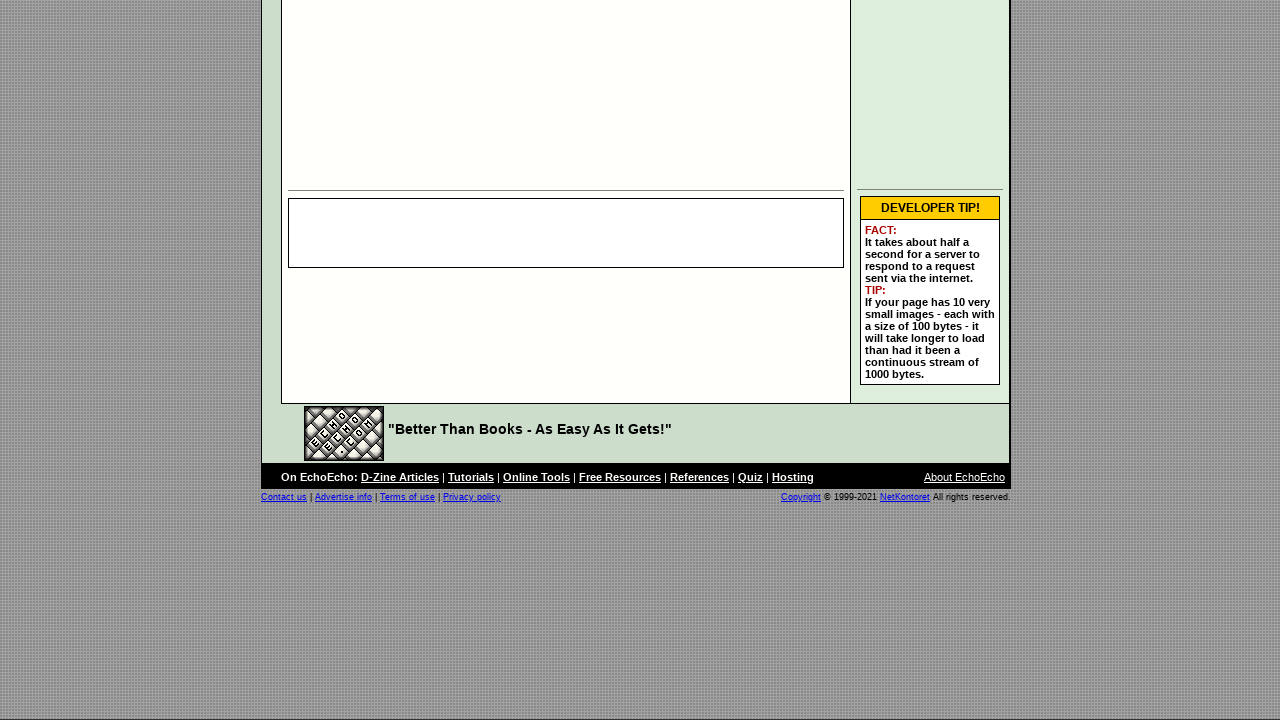

Clicked checkbox 2 to uncheck it at (354, 360) on xpath=//td[@class='table5']/descendant::input[@type='checkbox'] >> nth=1
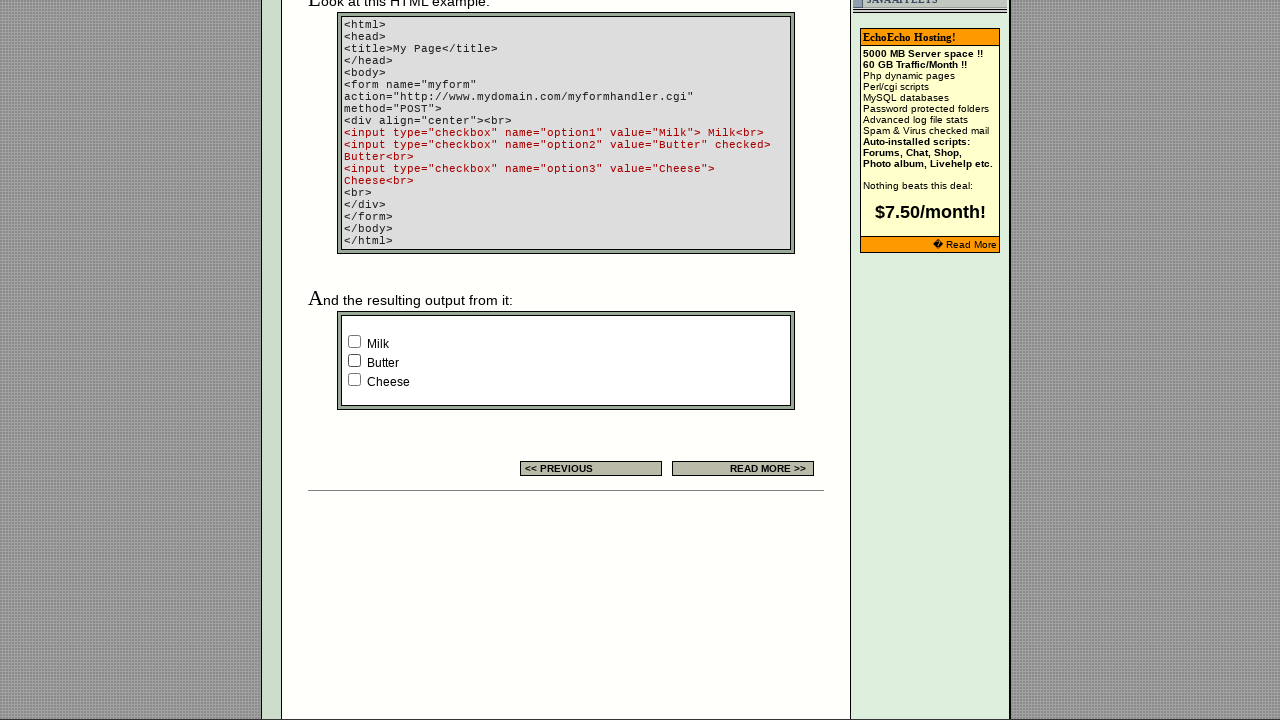

Waited 500ms after unchecking checkbox 2
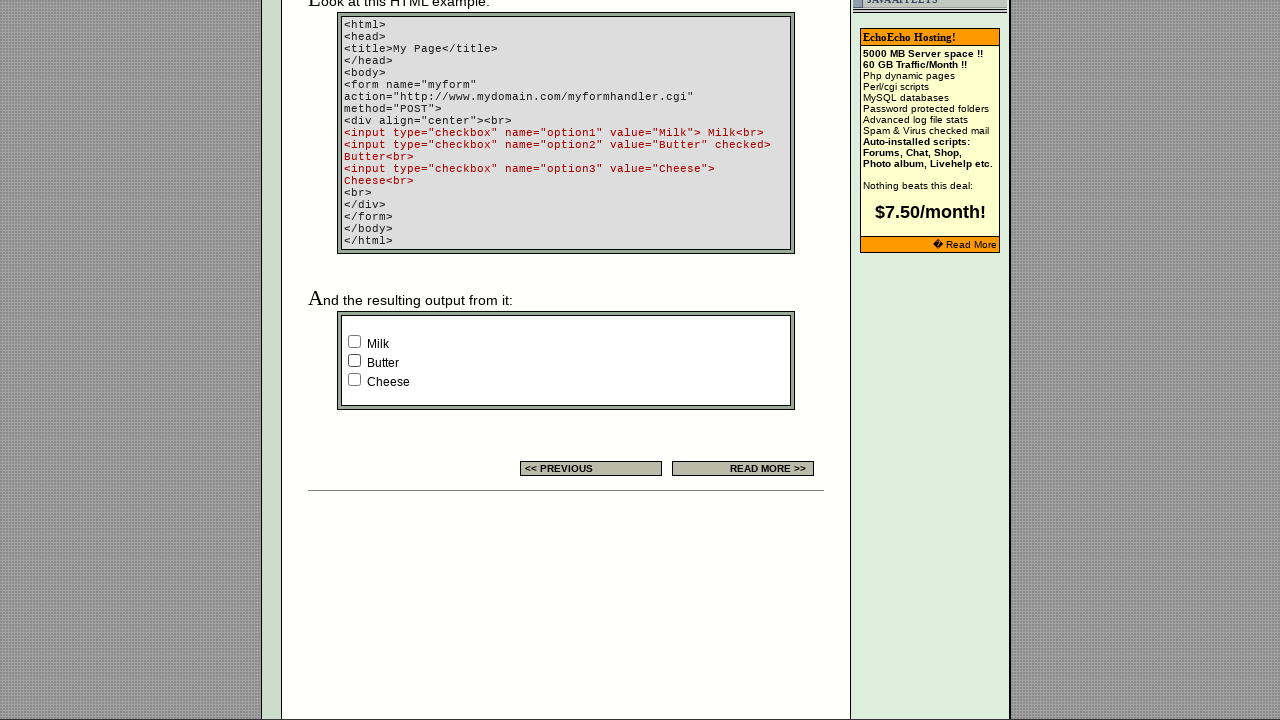

Verified that Milk checkbox is unchecked
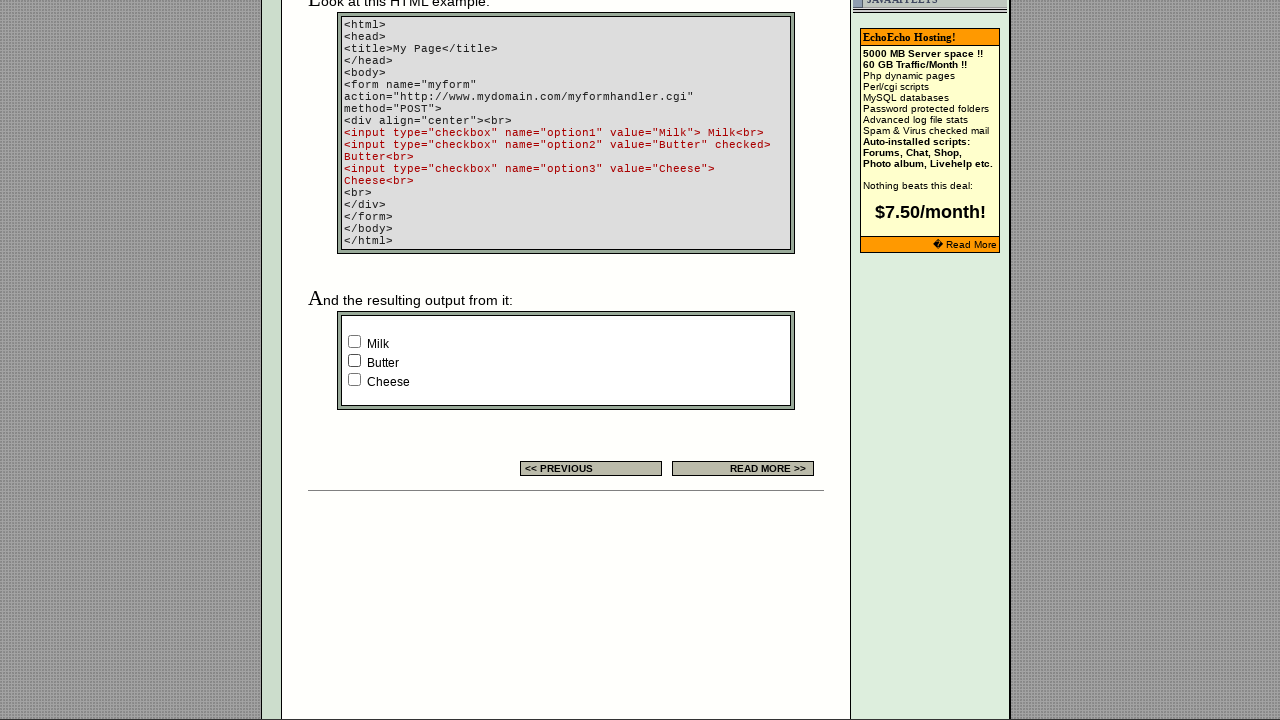

Verified that Butter checkbox is unchecked
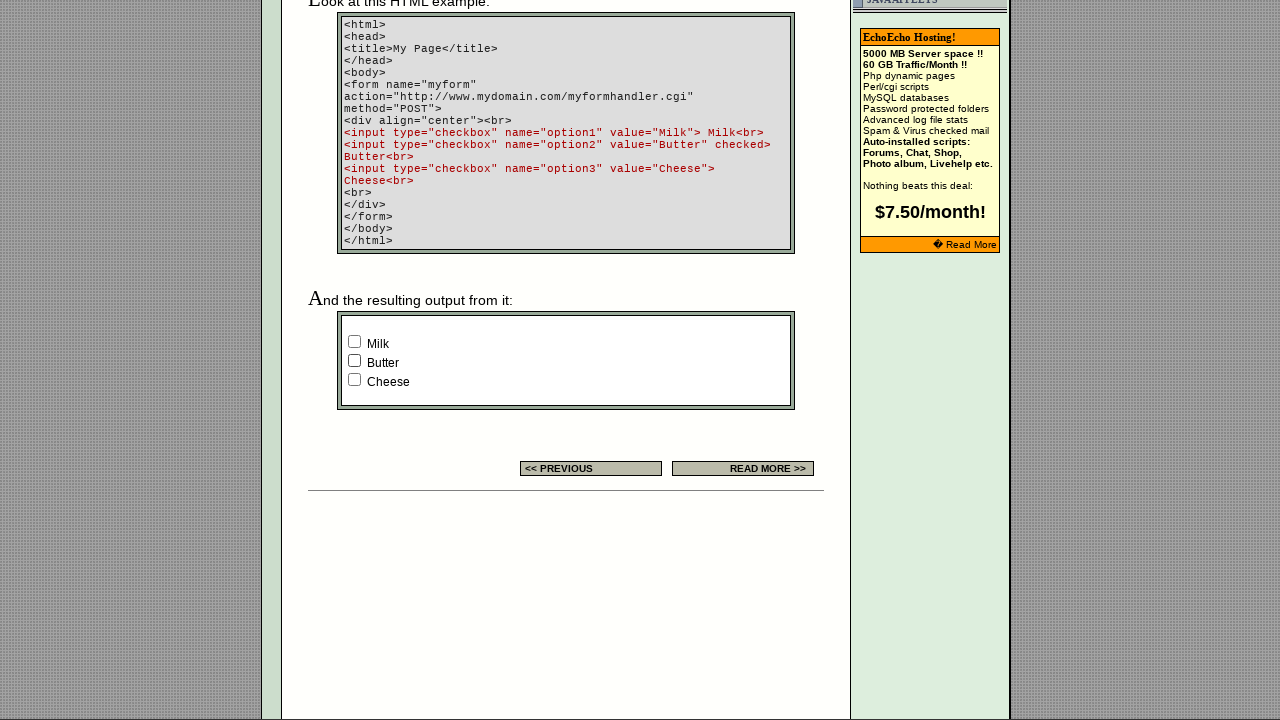

Verified that Cheese checkbox is unchecked
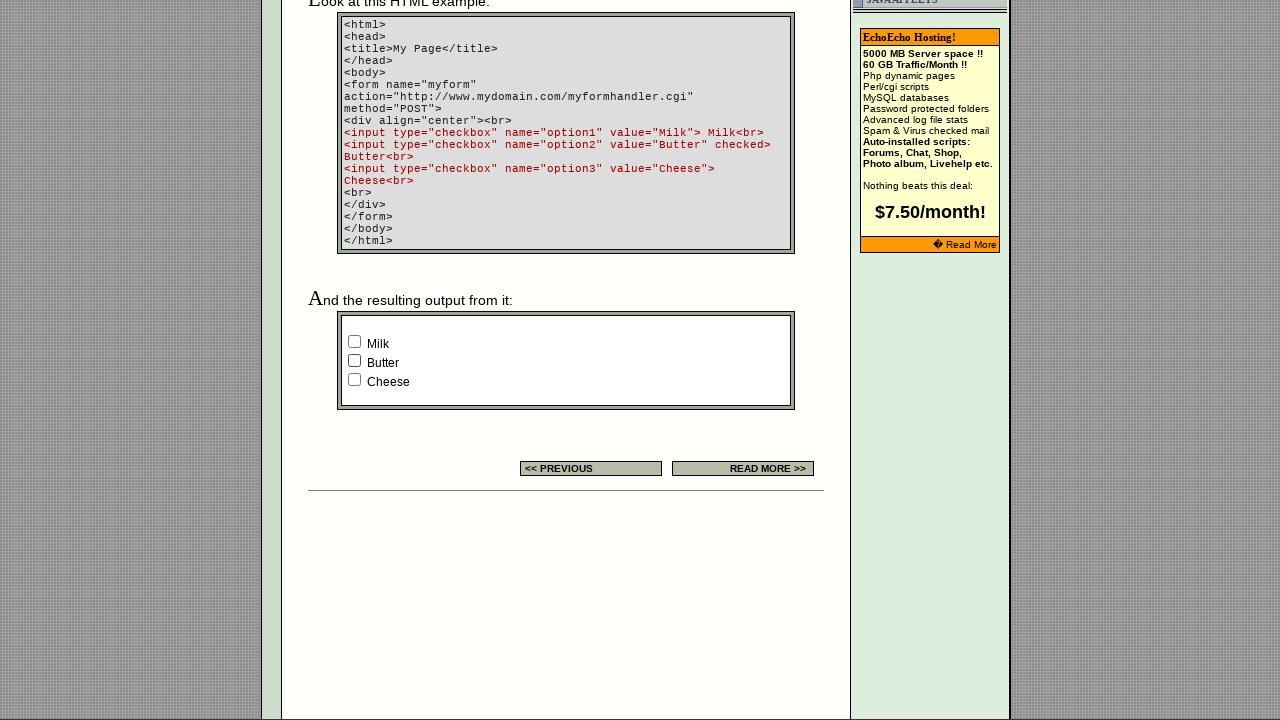

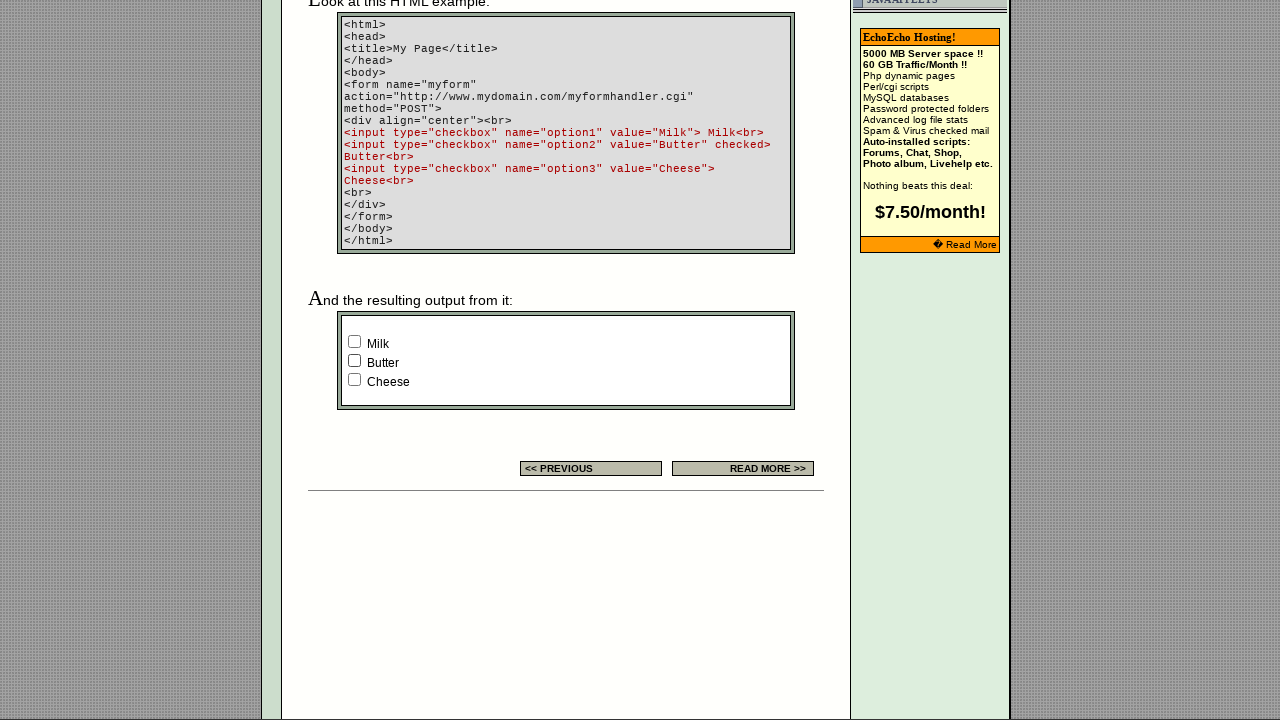